Tests the text-box form by filling all fields with special characters to verify how the form handles non-standard input.

Starting URL: https://demoqa.com/text-box

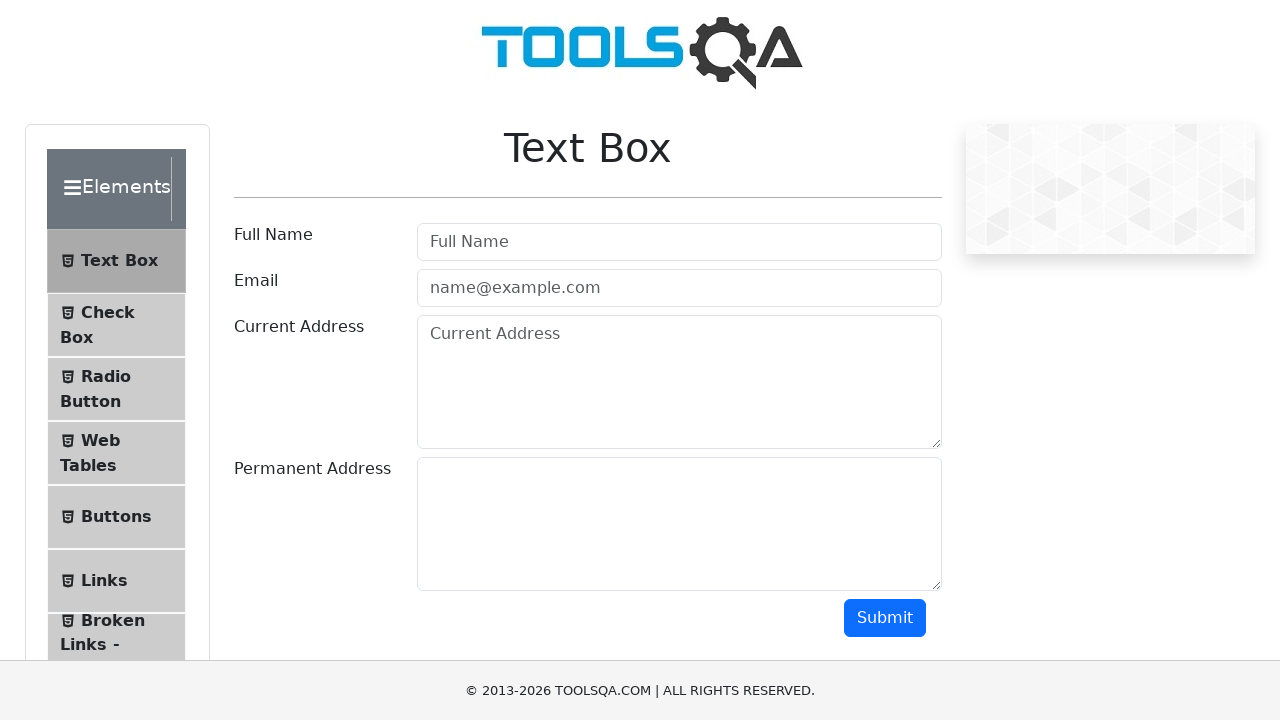

Filled username field with special characters '#asda$%' on #userName
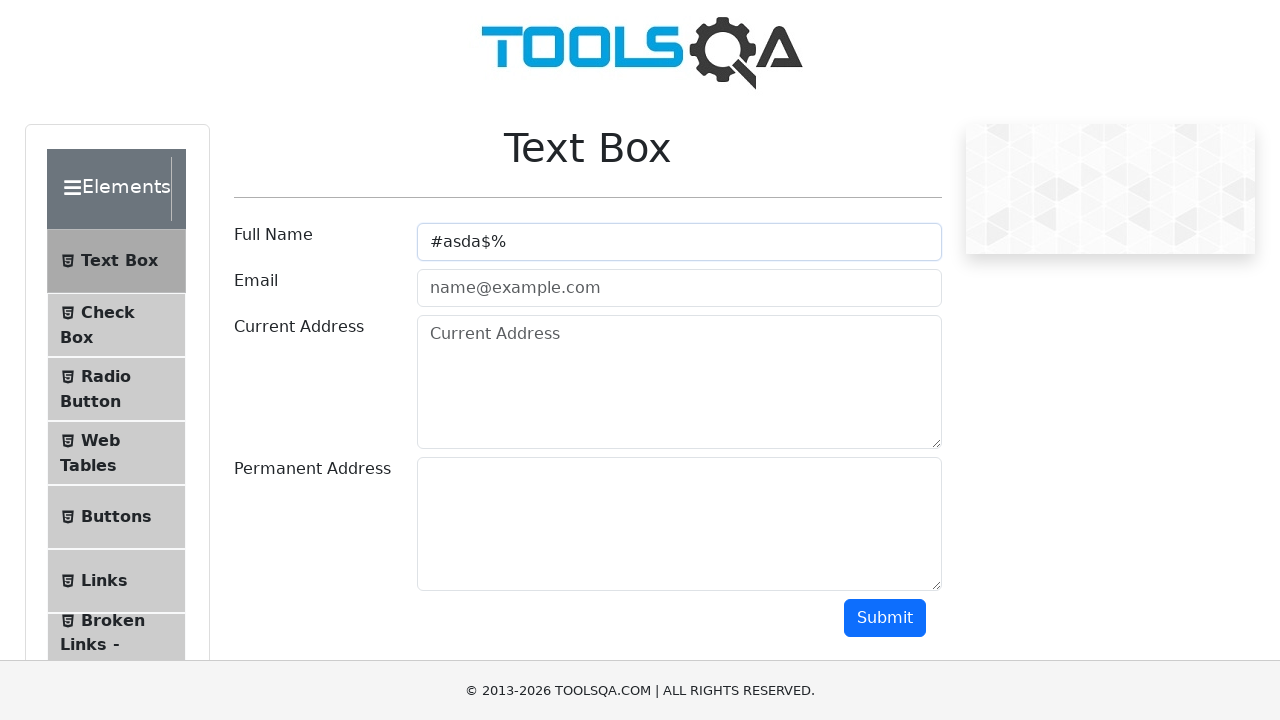

Filled email field with special characters '$%(()$$$' on //input[@id='userEmail']
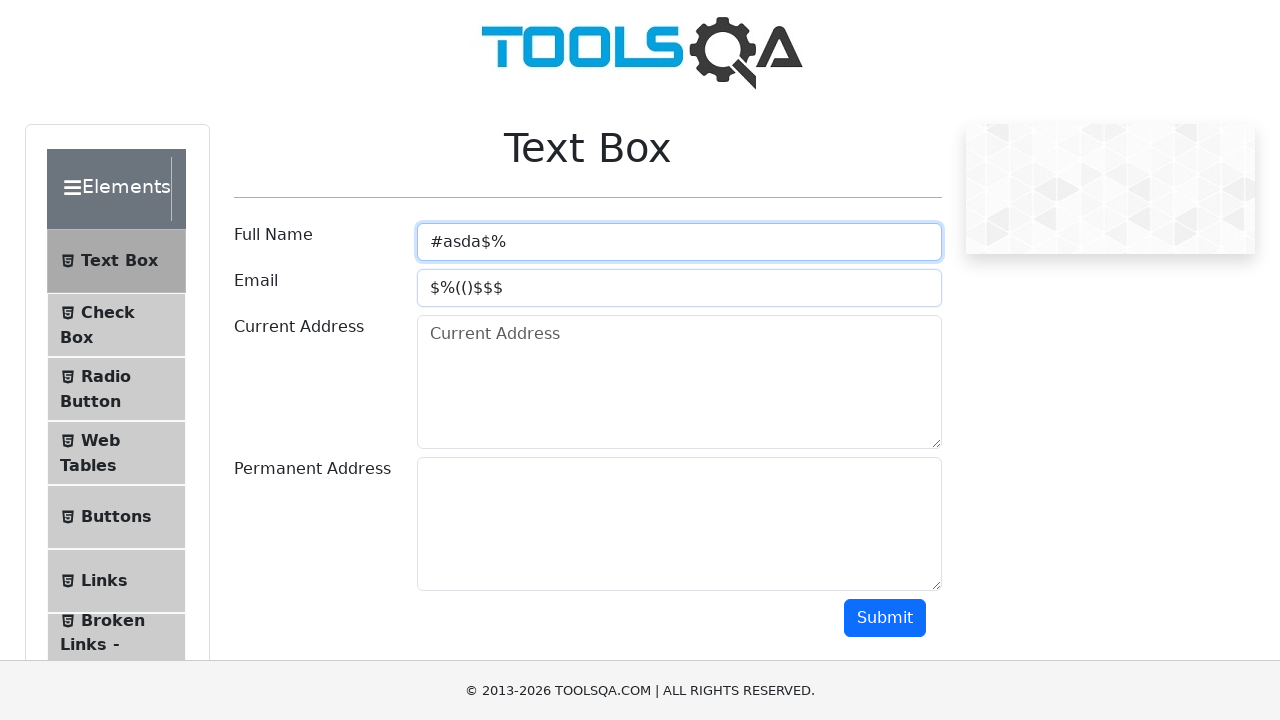

Filled current address field with special characters 'T%&$$&e' on #currentAddress
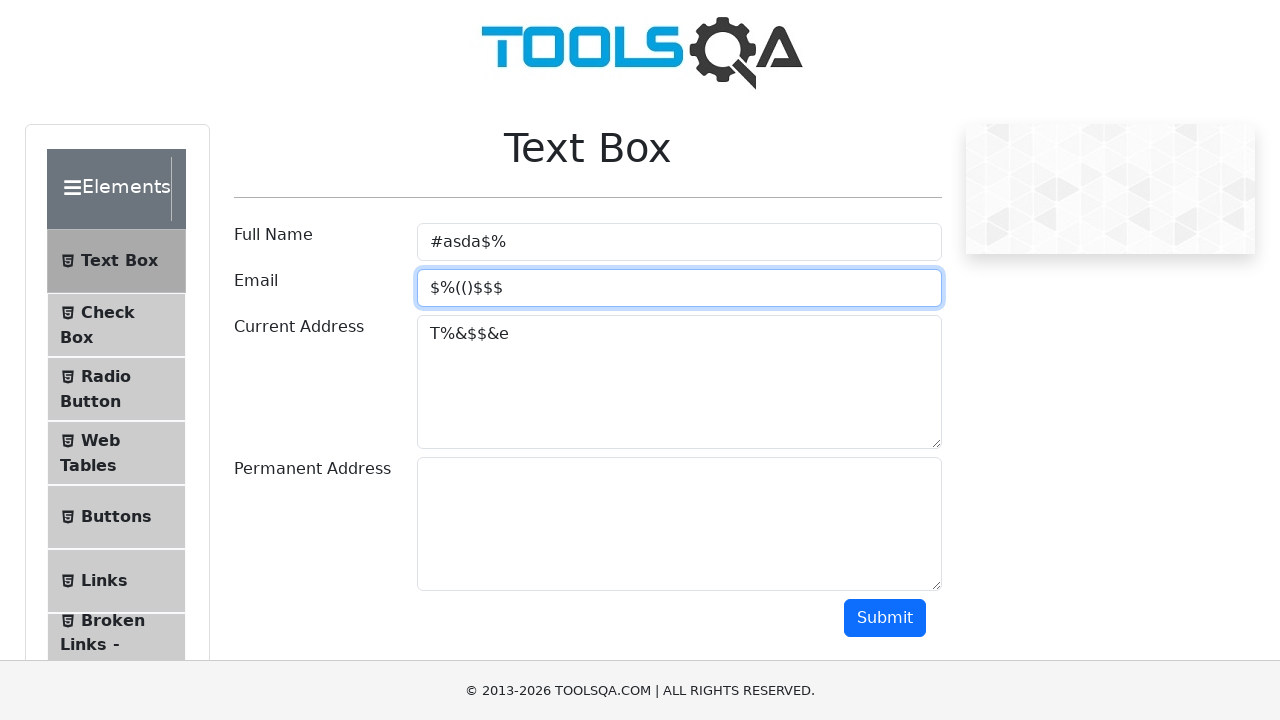

Filled permanent address field with special characters 'A%$&$/& one?' on #permanentAddress
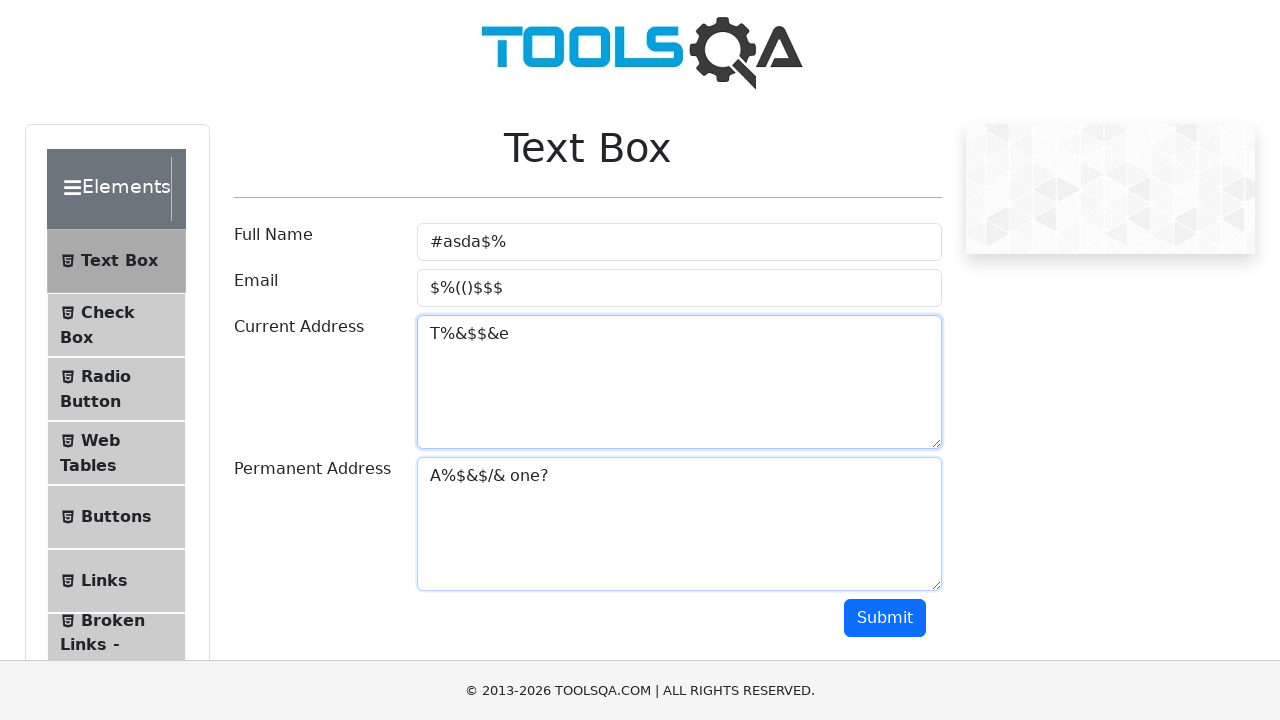

Scrolled down 100 pixels to avoid ad overlay
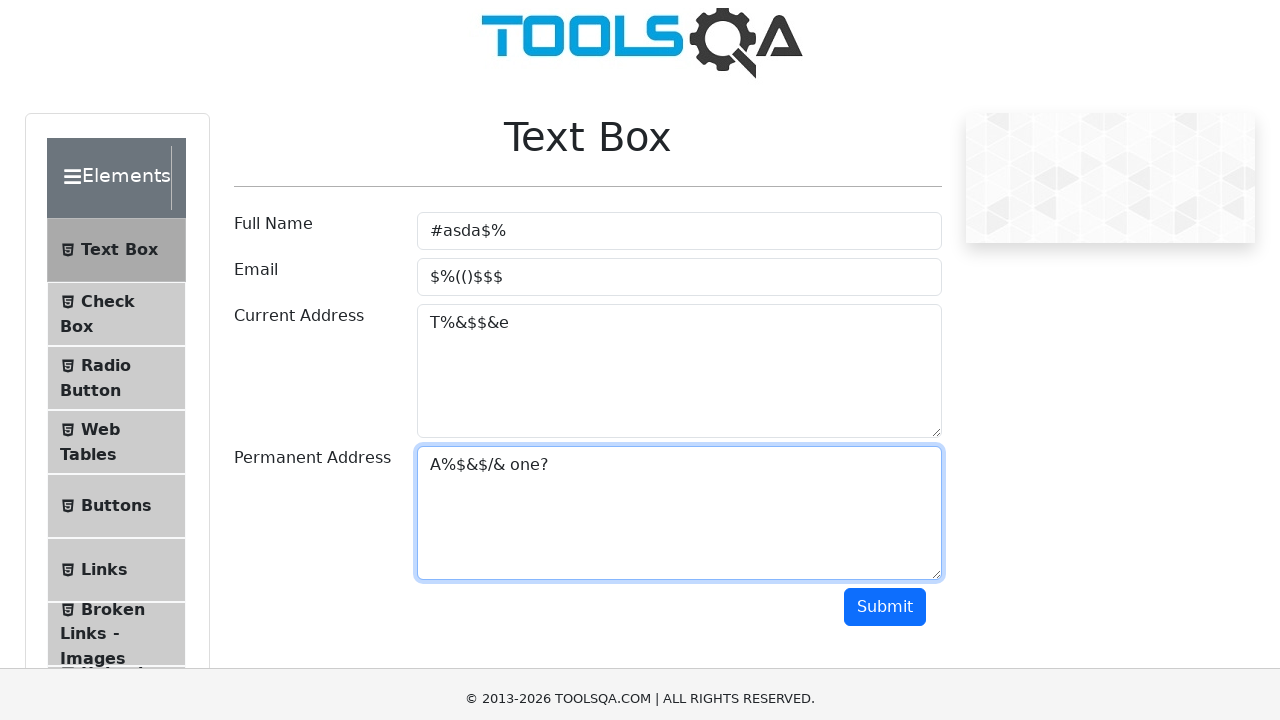

Clicked submit button to submit form with special characters at (885, 518) on #submit
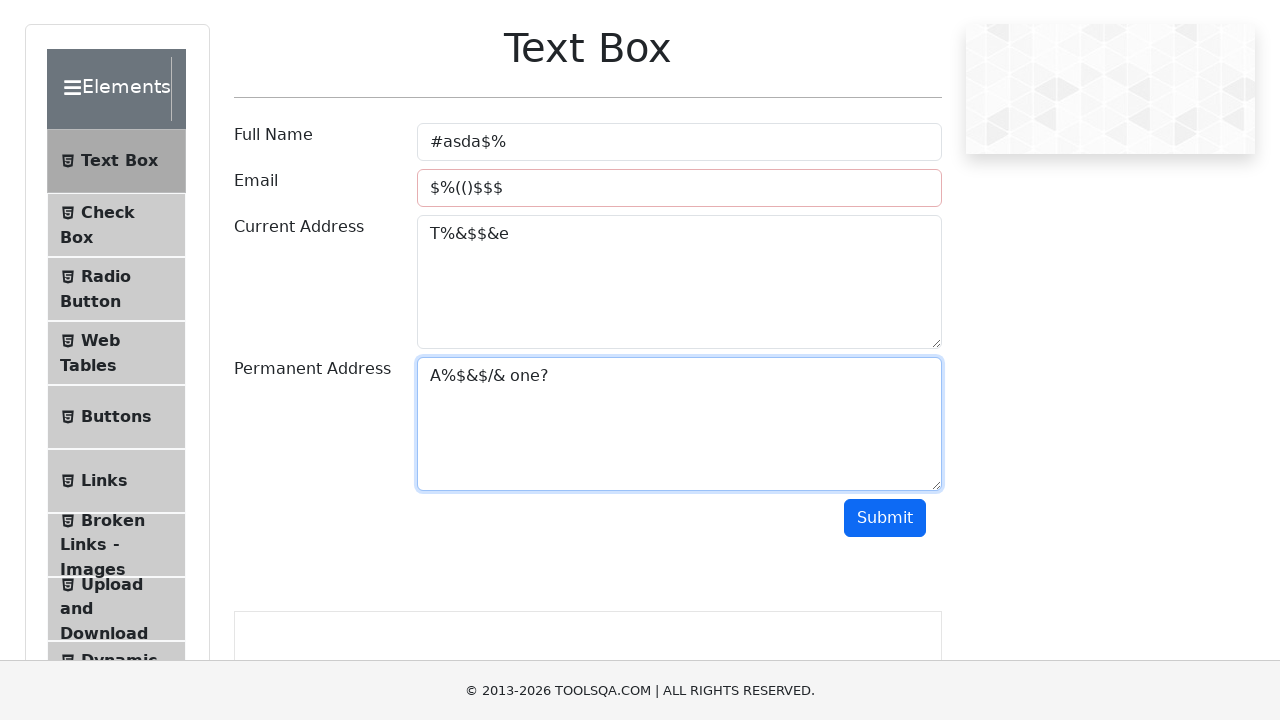

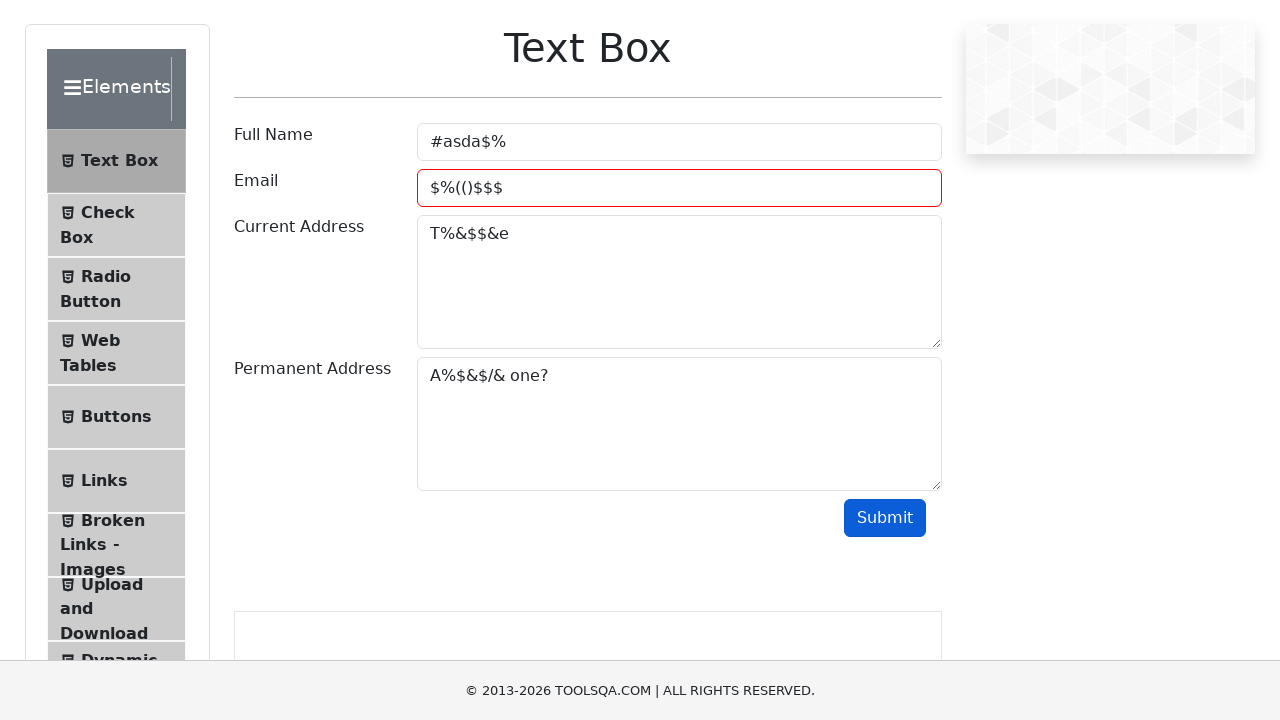